Navigates to a loading images demo page and waits for all images to load, then verifies the third image is present

Starting URL: https://bonigarcia.dev/selenium-webdriver-java/loading-images.html

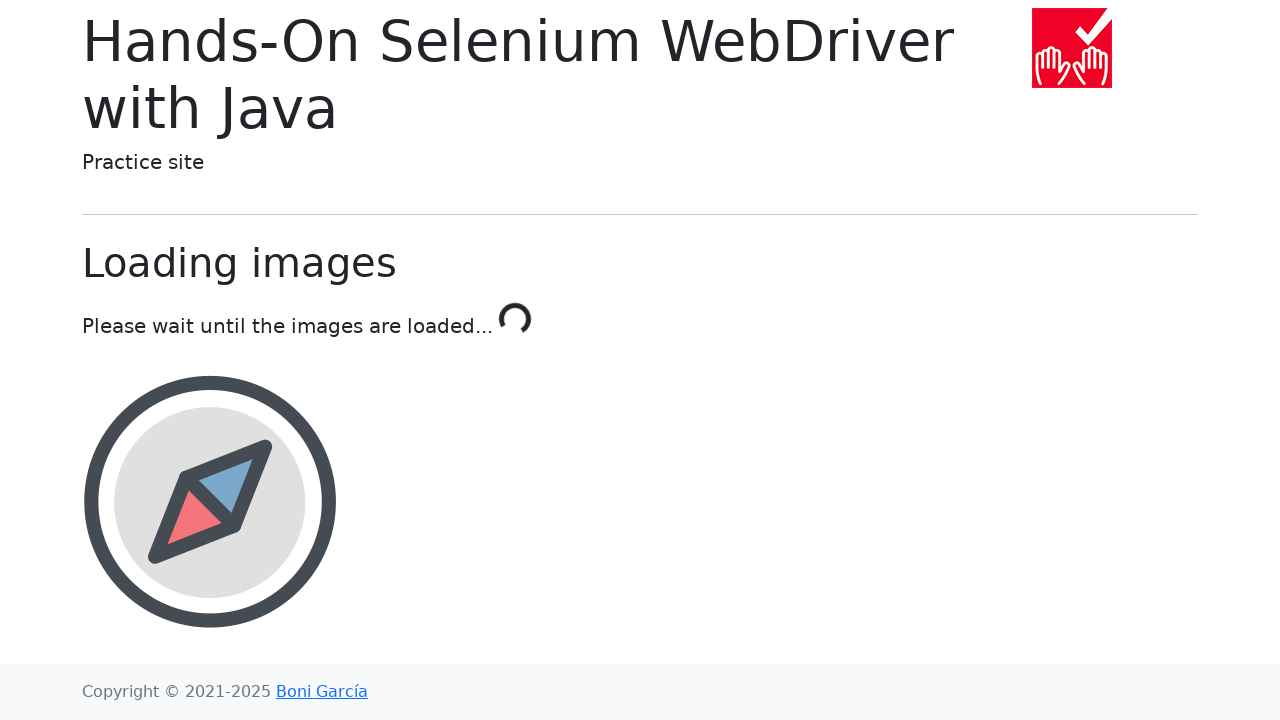

Navigated to loading images demo page
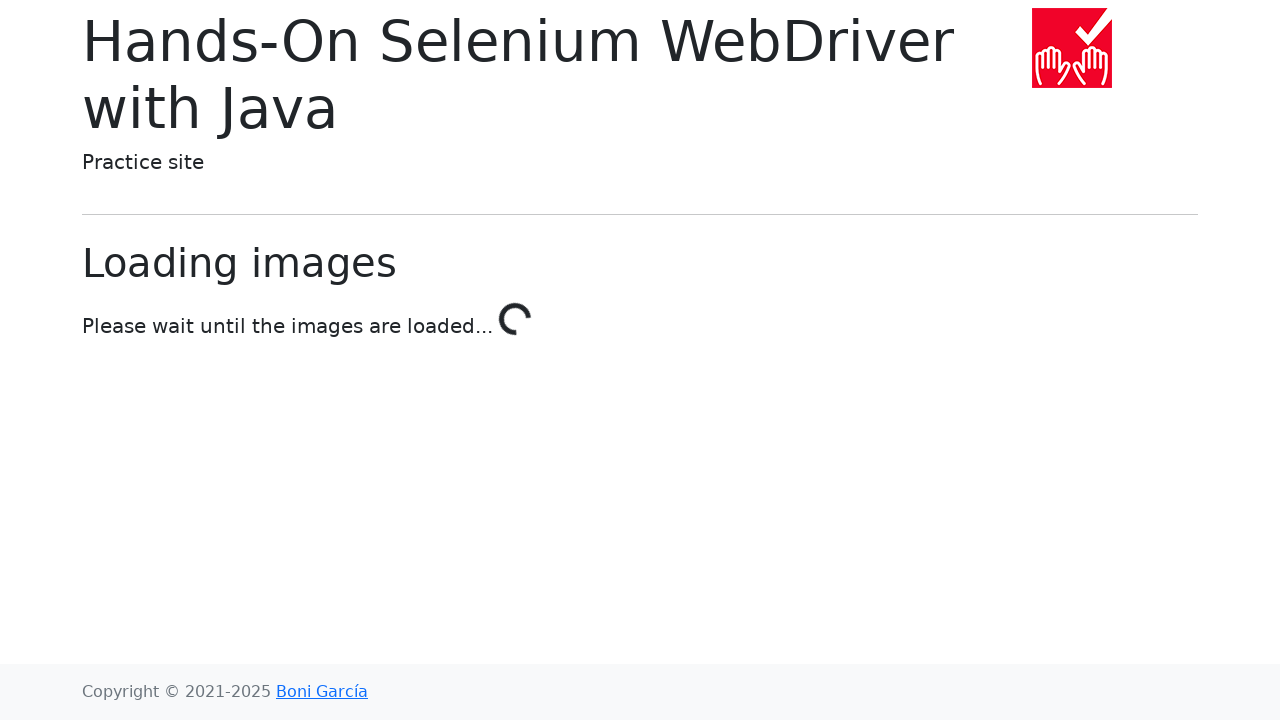

Image elements are attached to the DOM
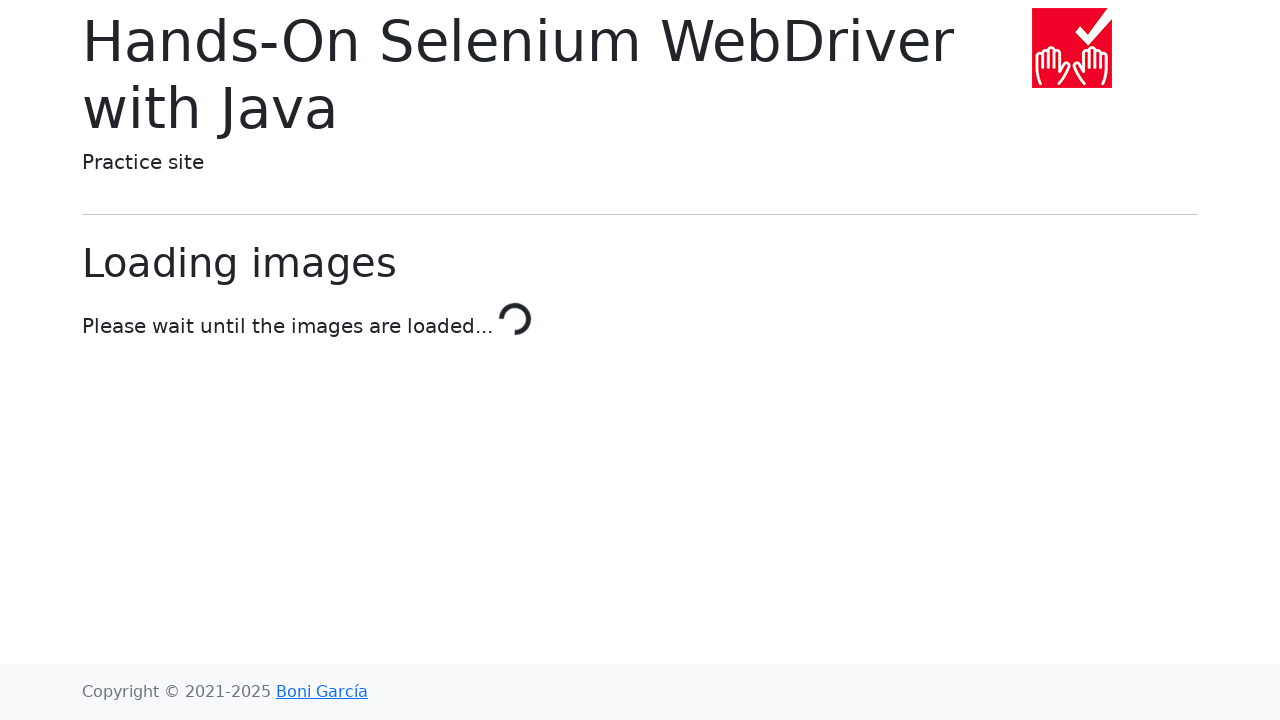

At least 3 images are present on the page
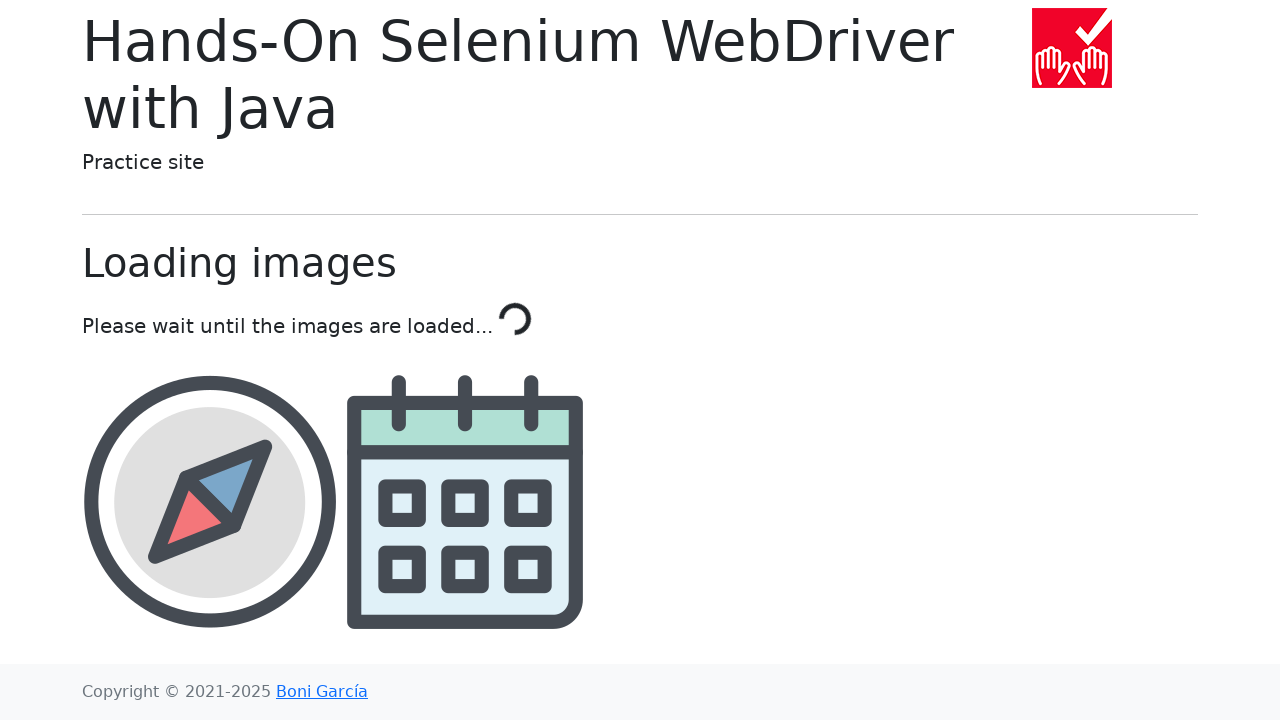

Located the third image element
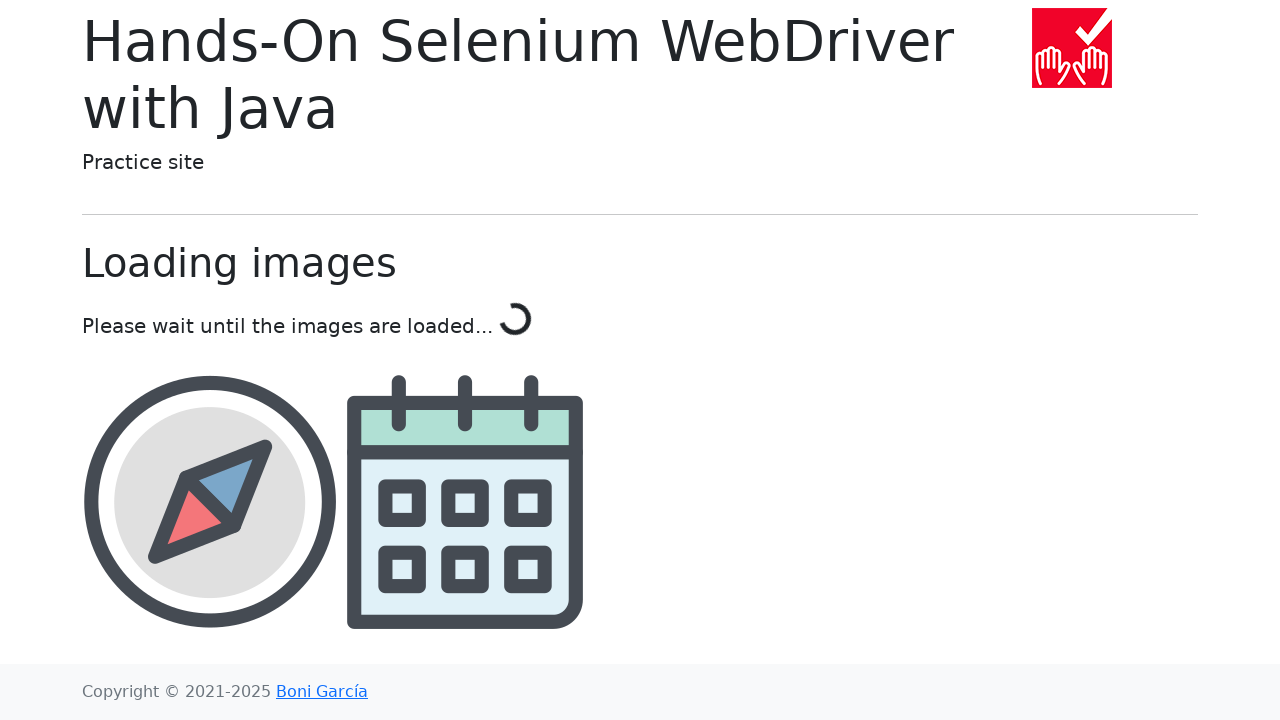

Third image is attached and ready
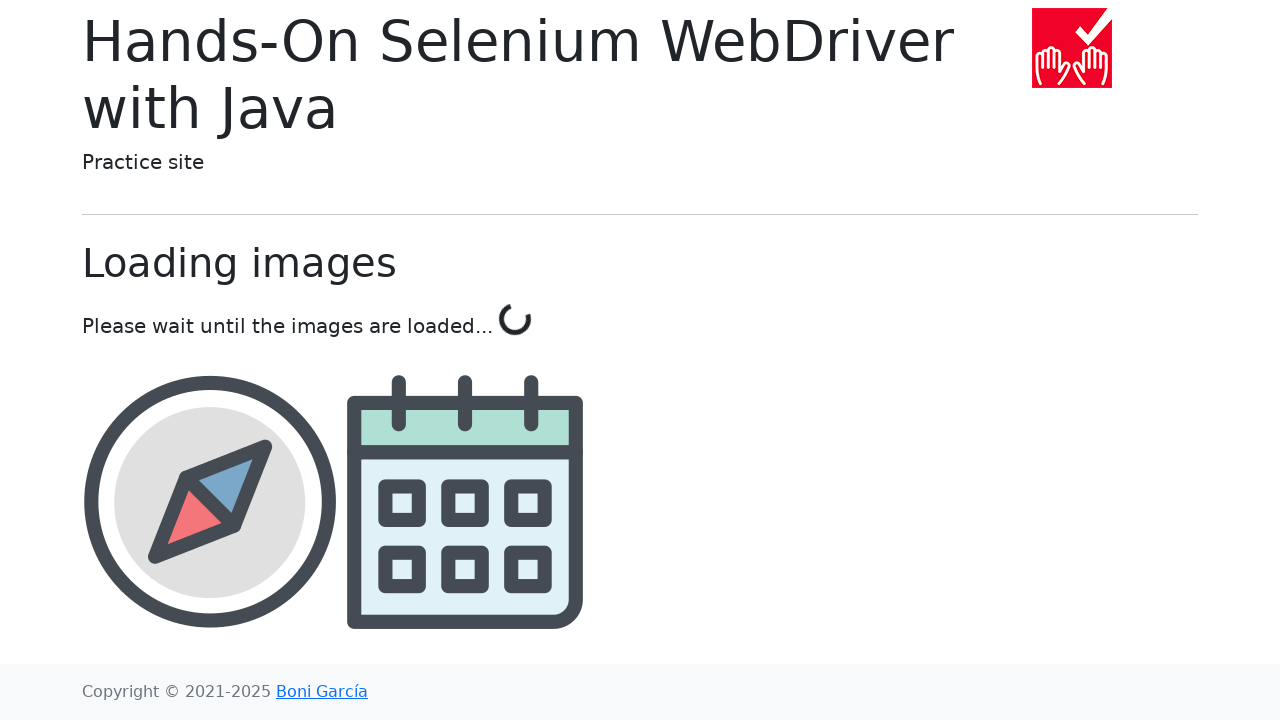

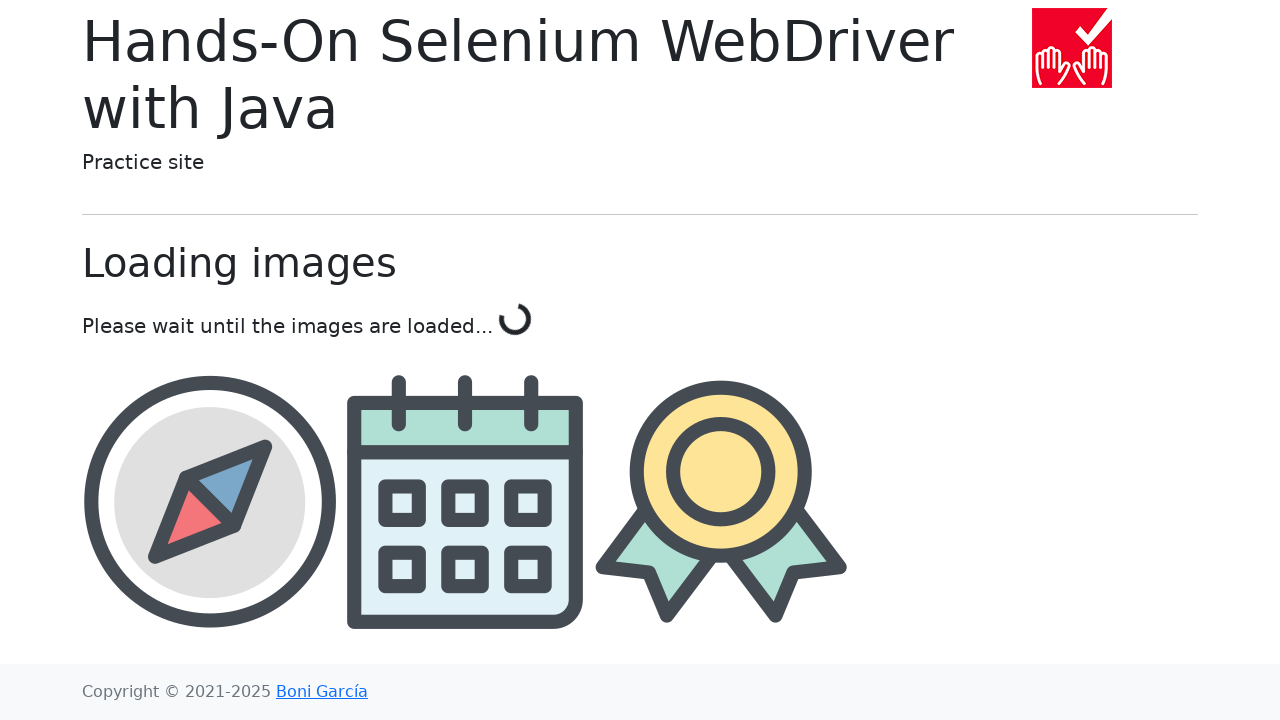